Tests navigation to the Infinite Scroll page and back

Starting URL: https://the-internet.herokuapp.com

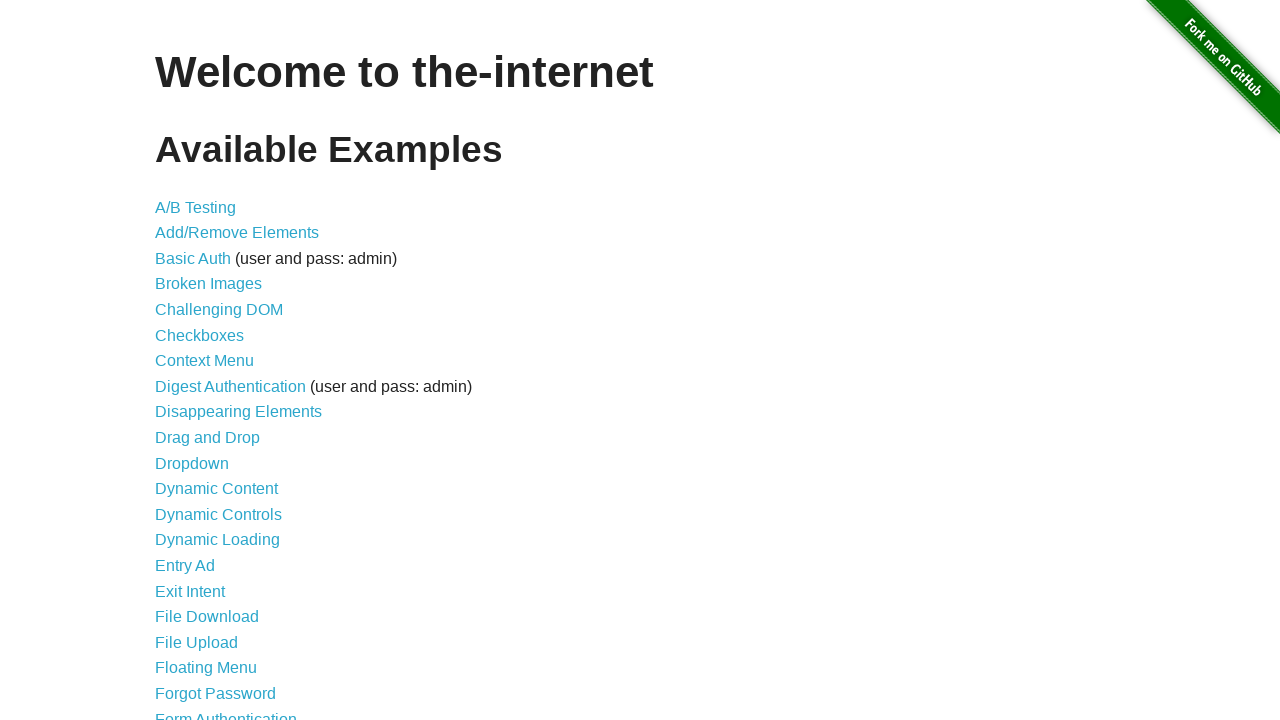

Clicked on Infinite Scroll link at (201, 360) on xpath=//*[@id="content"]/ul/li[26]/a
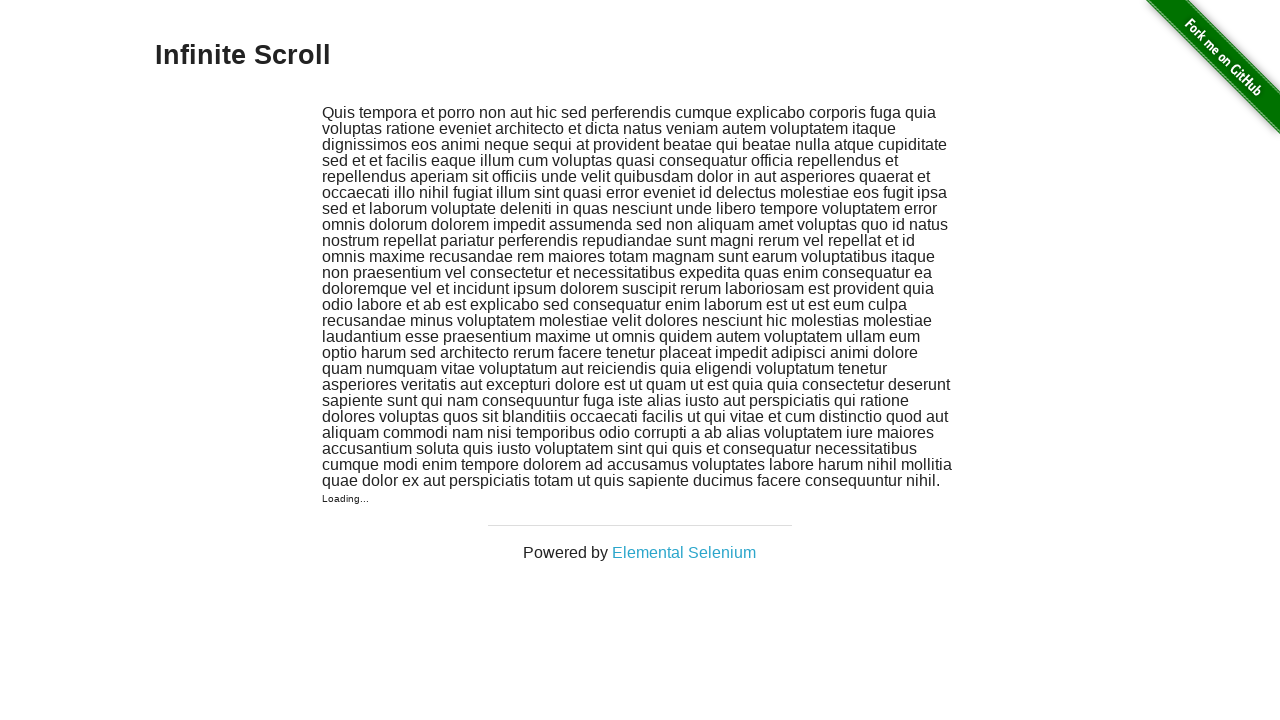

Infinite Scroll page loaded
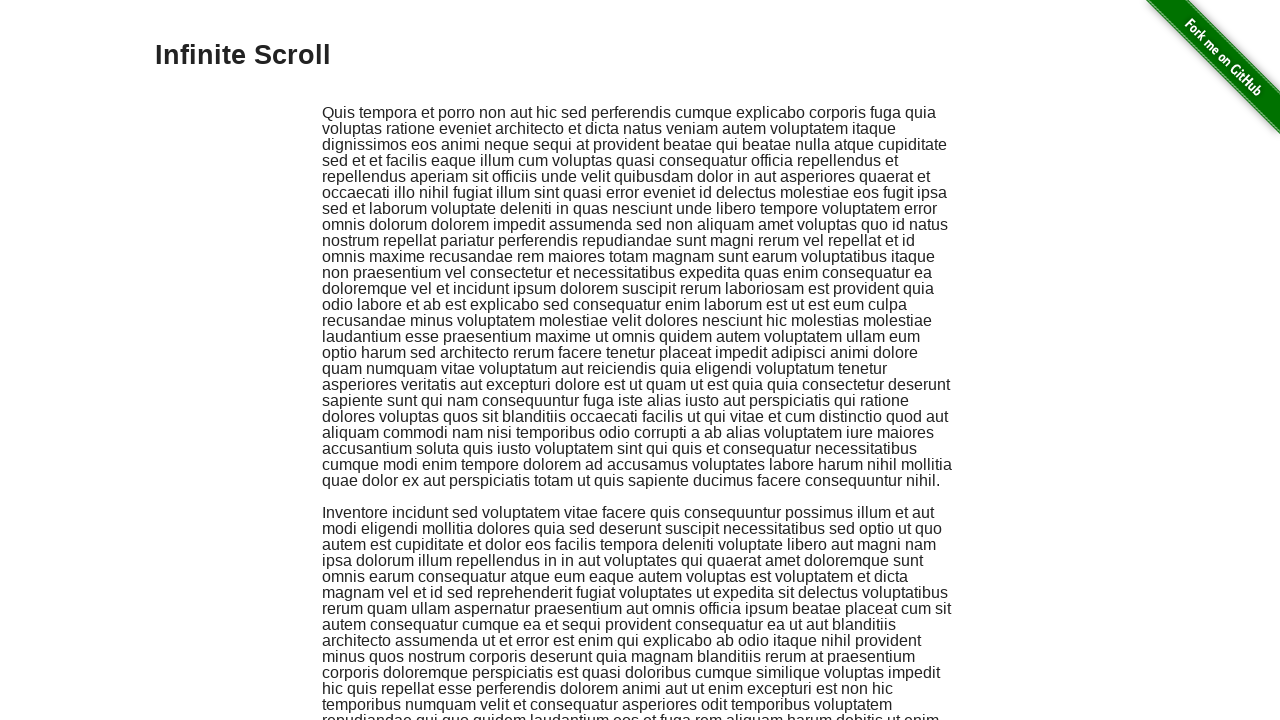

Navigated back to the-internet.herokuapp.com
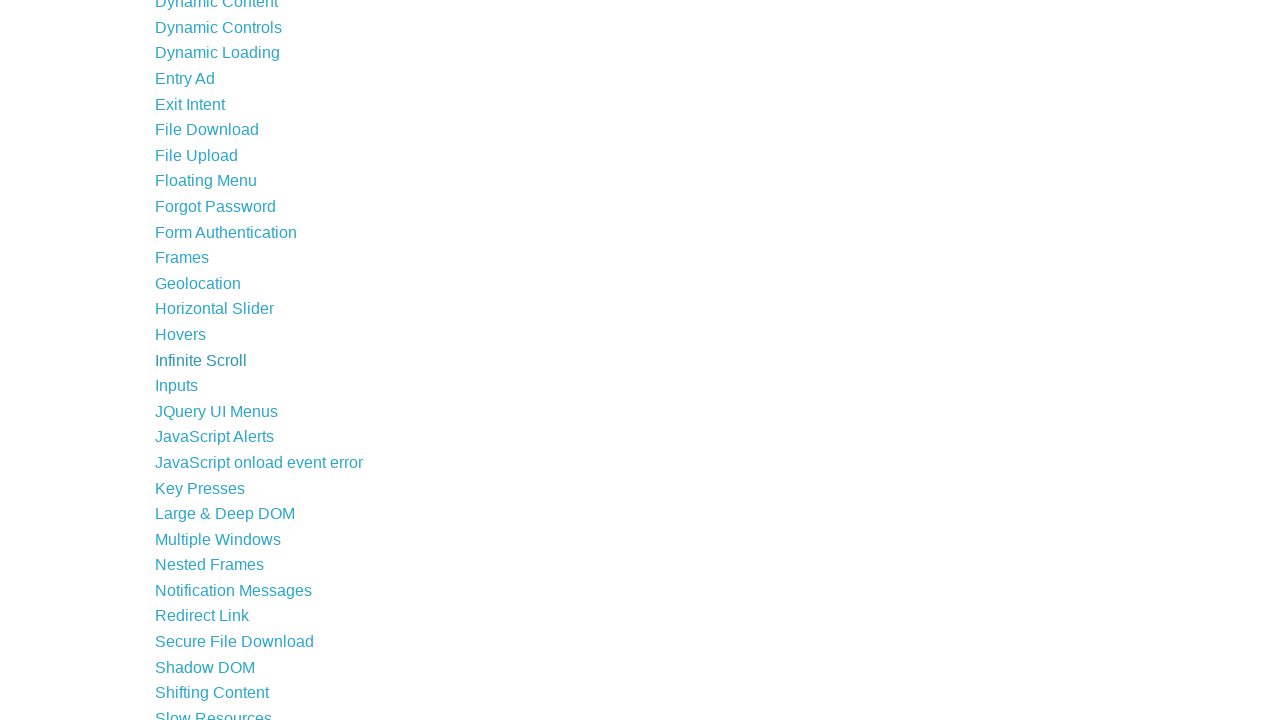

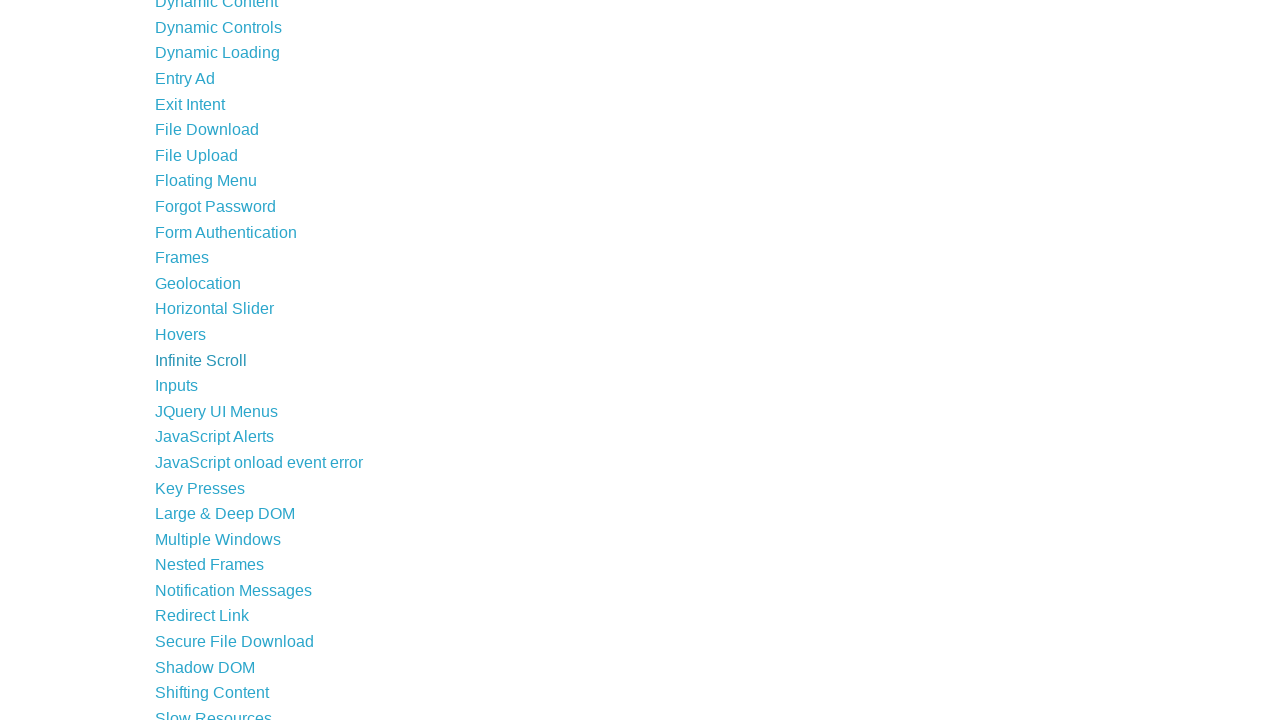